Tests keyboard key press functionality by sending a space key to a target element and verifying the result text displays the correct key that was pressed.

Starting URL: http://the-internet.herokuapp.com/key_presses

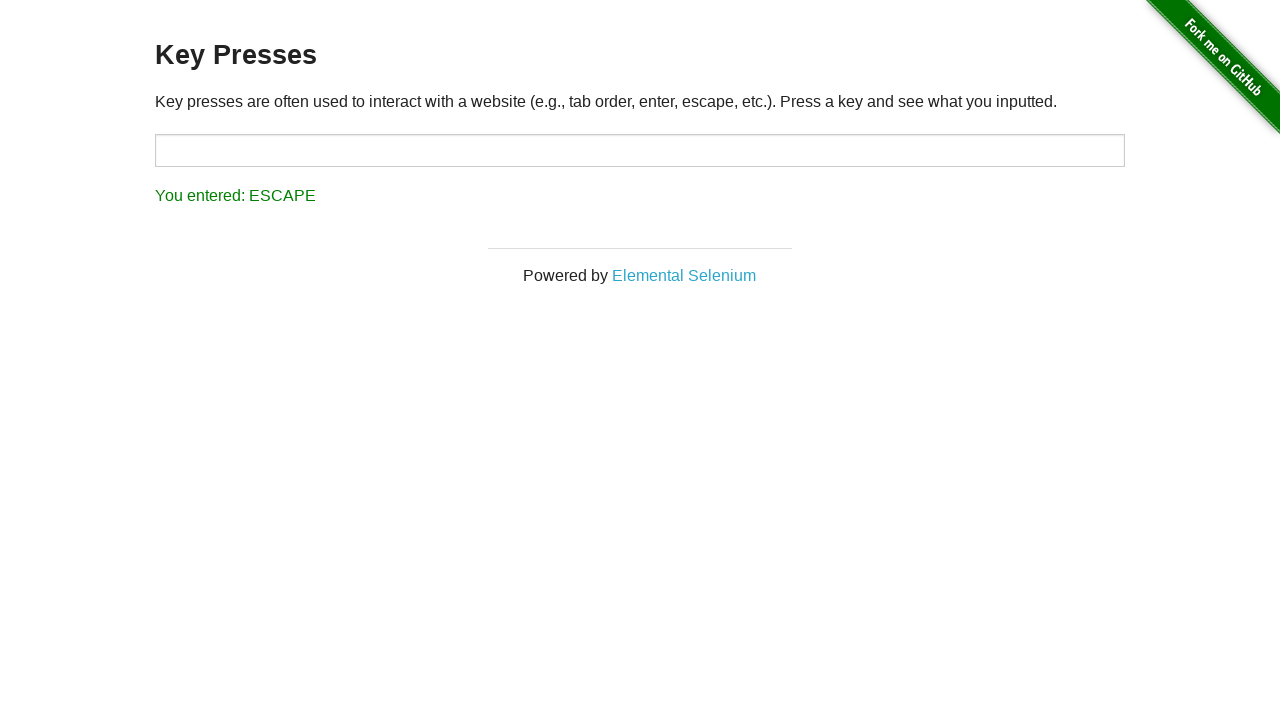

Navigated to key presses test page
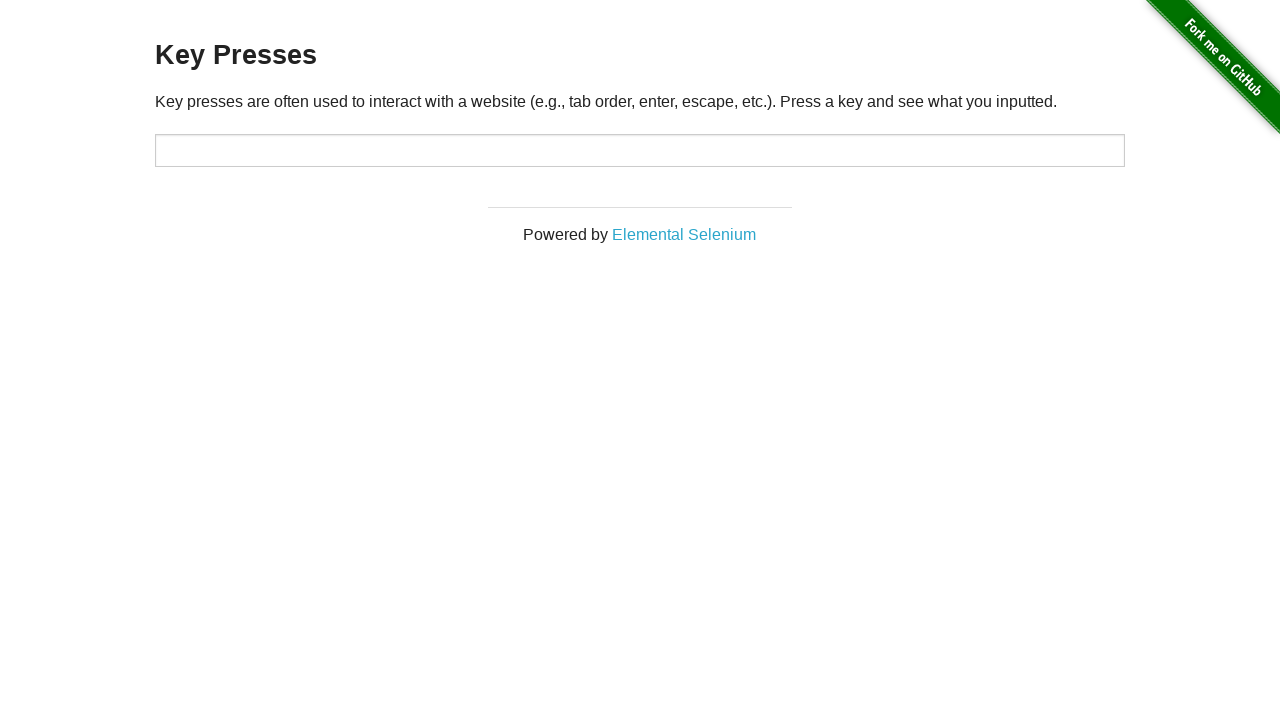

Pressed Space key on target element on #target
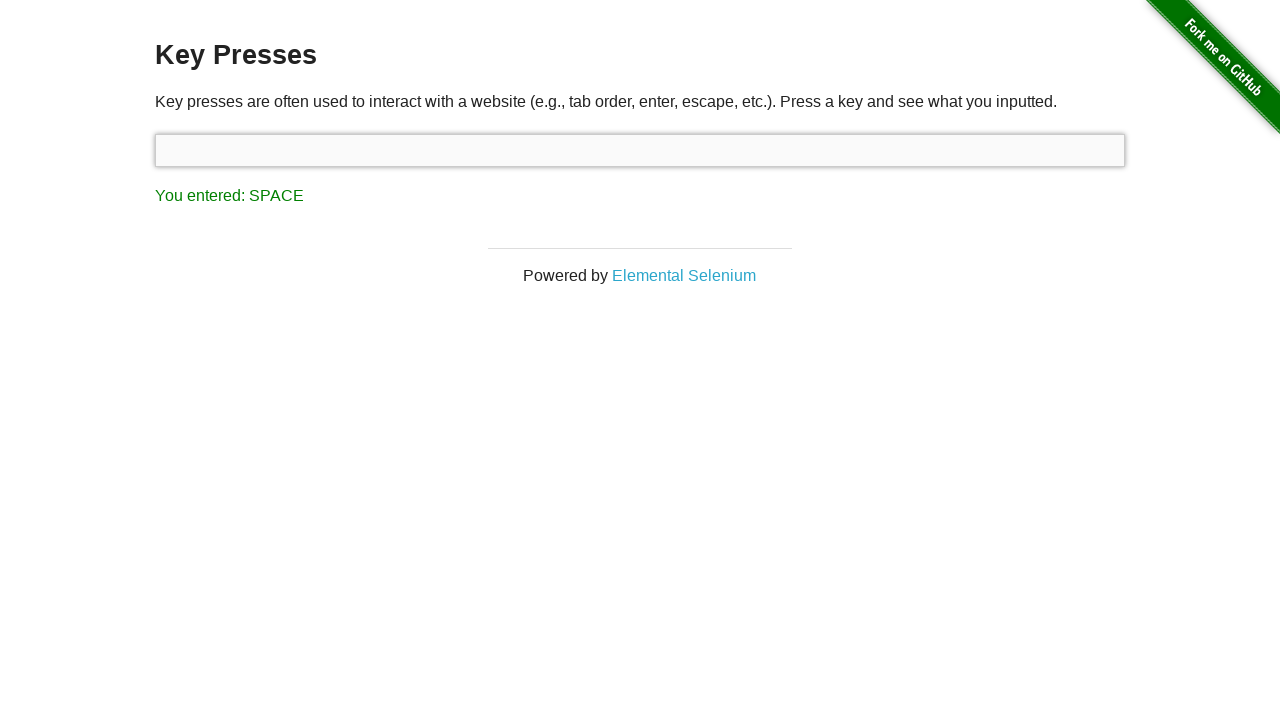

Result text element loaded after space key press
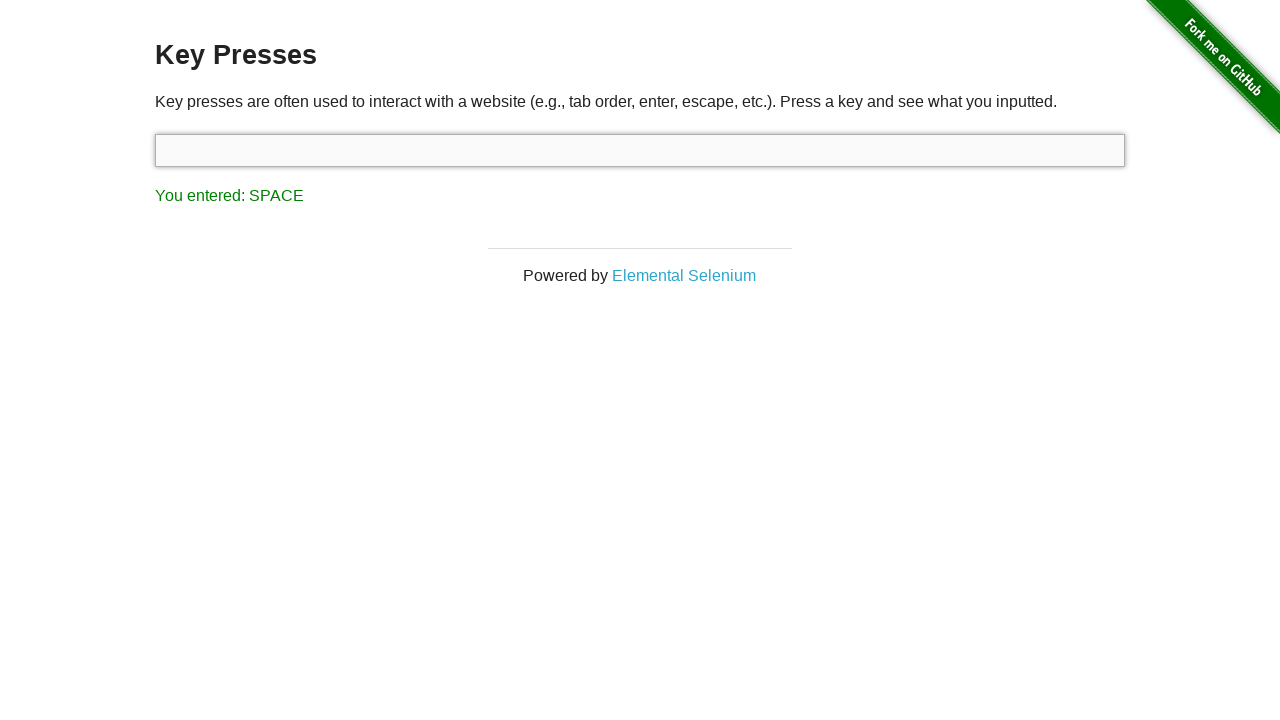

Retrieved result text: You entered: SPACE
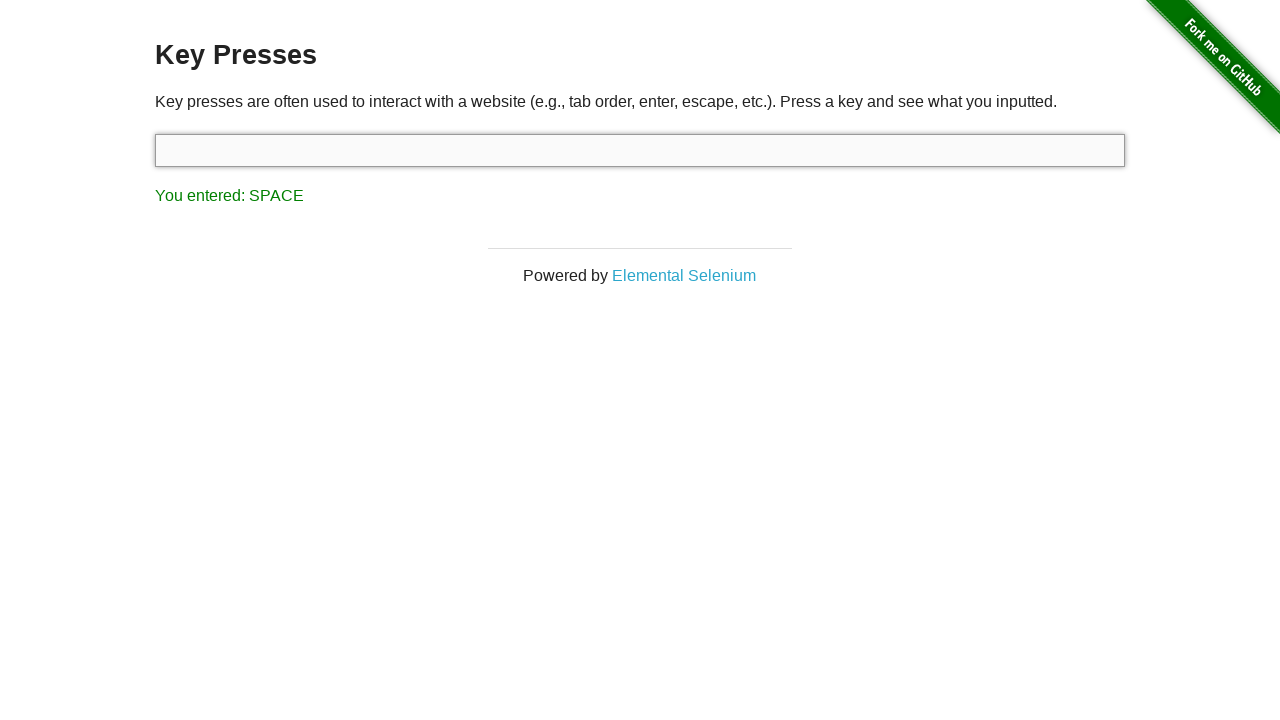

Verified that result text correctly displays 'Space' key press
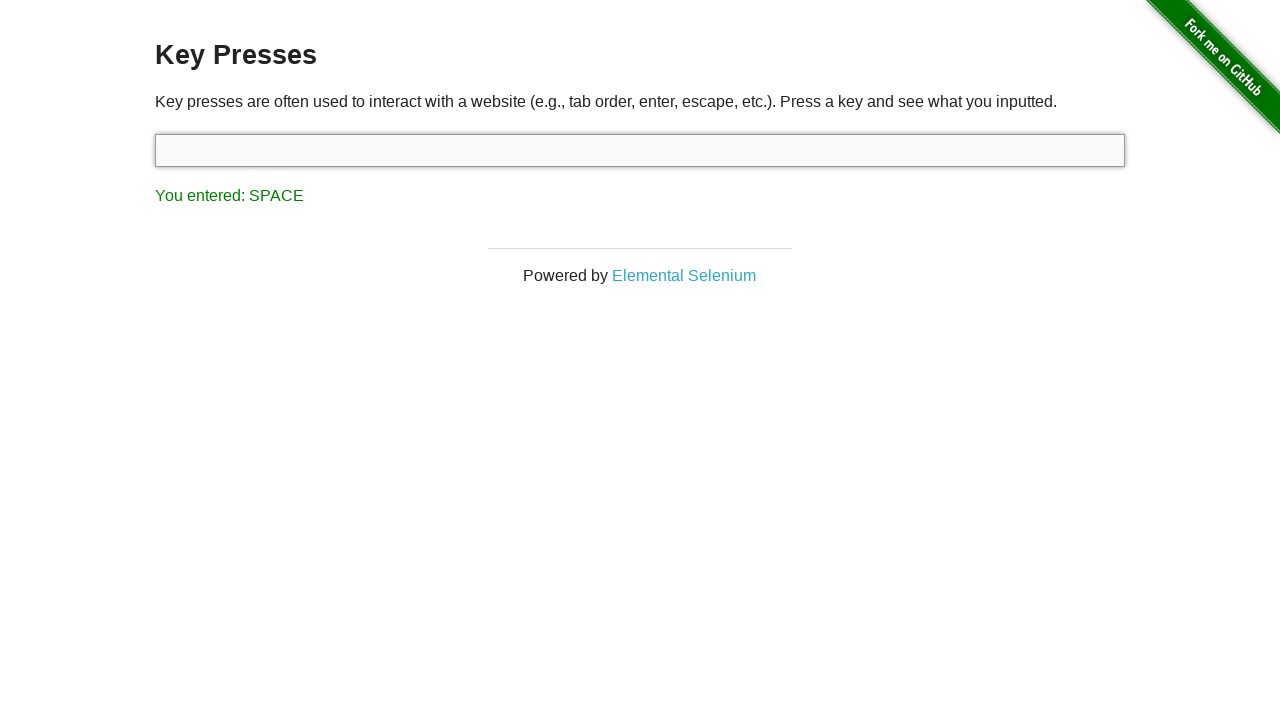

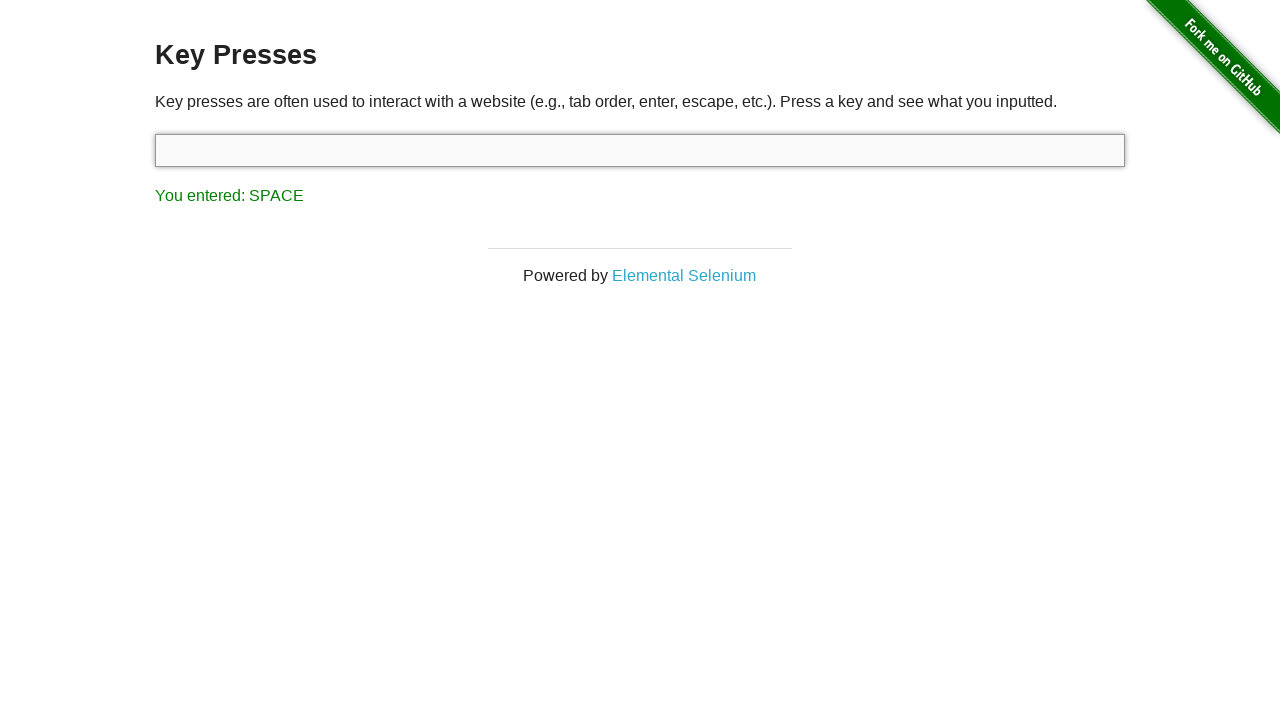